Tests that entered text is trimmed when editing a todo item

Starting URL: https://demo.playwright.dev/todomvc

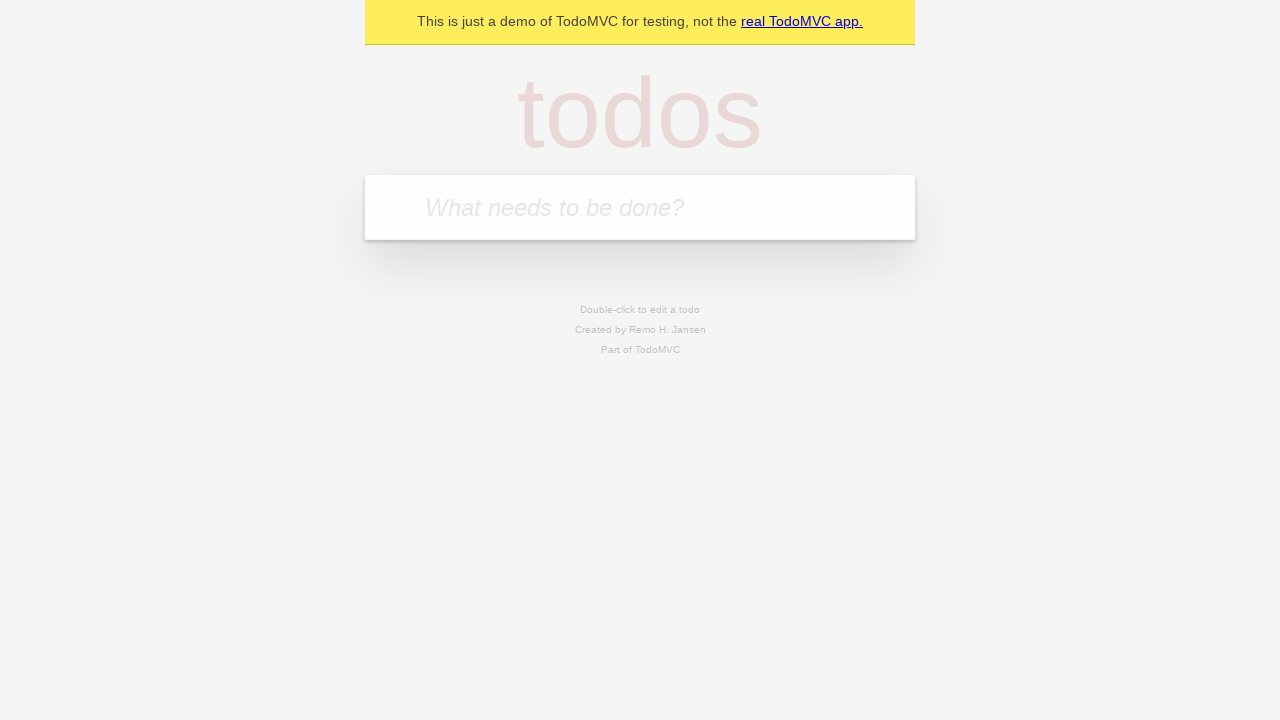

Filled new todo input with 'buy some cheese' on internal:attr=[placeholder="What needs to be done?"i]
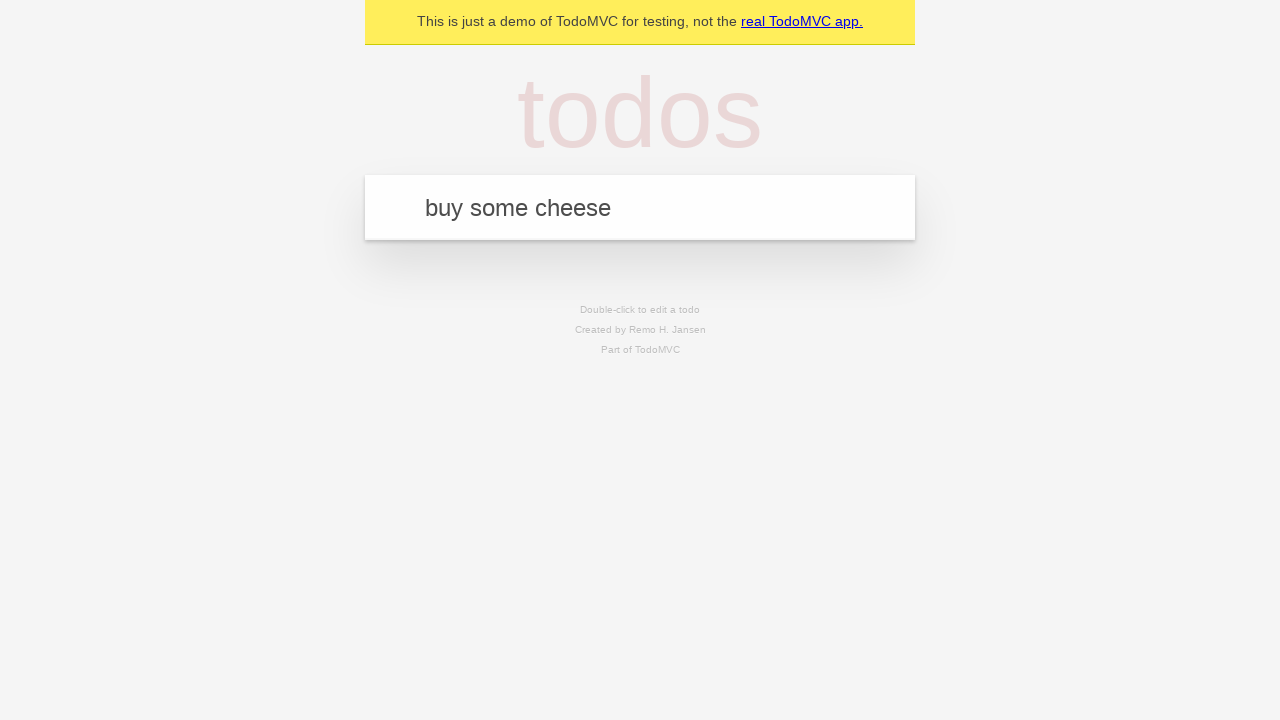

Pressed Enter to create first todo item on internal:attr=[placeholder="What needs to be done?"i]
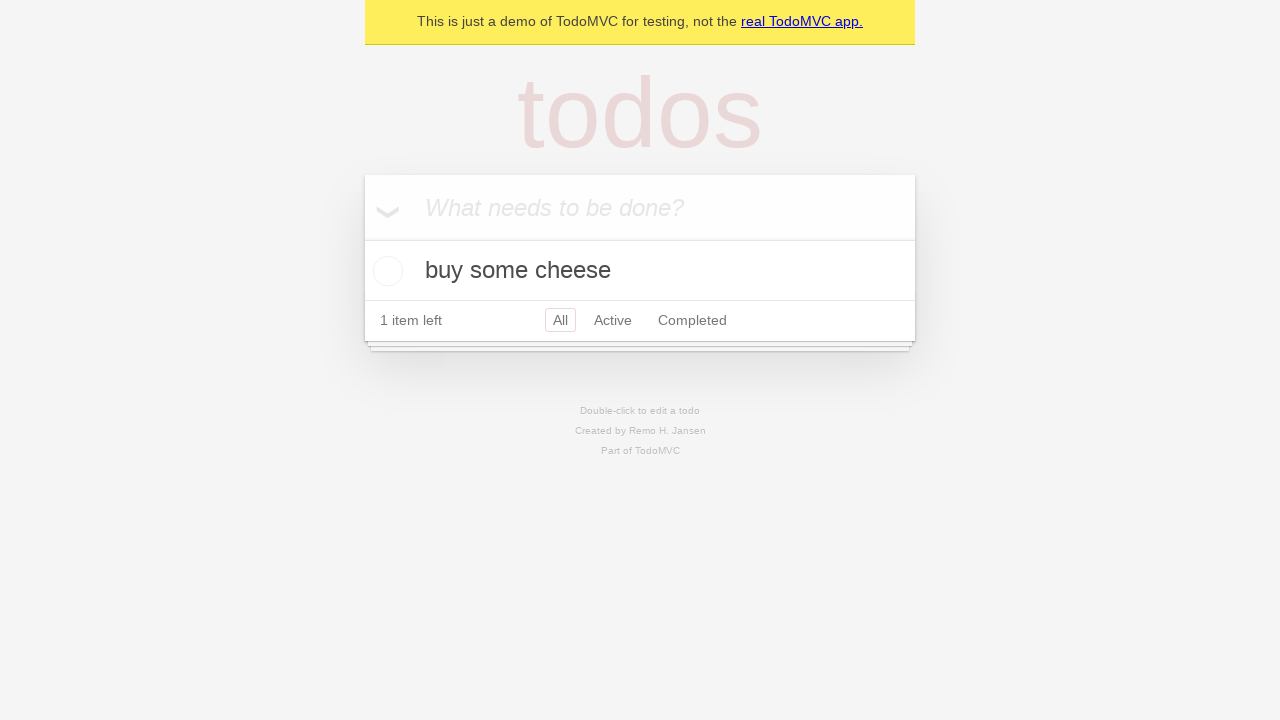

Filled new todo input with 'feed the cat' on internal:attr=[placeholder="What needs to be done?"i]
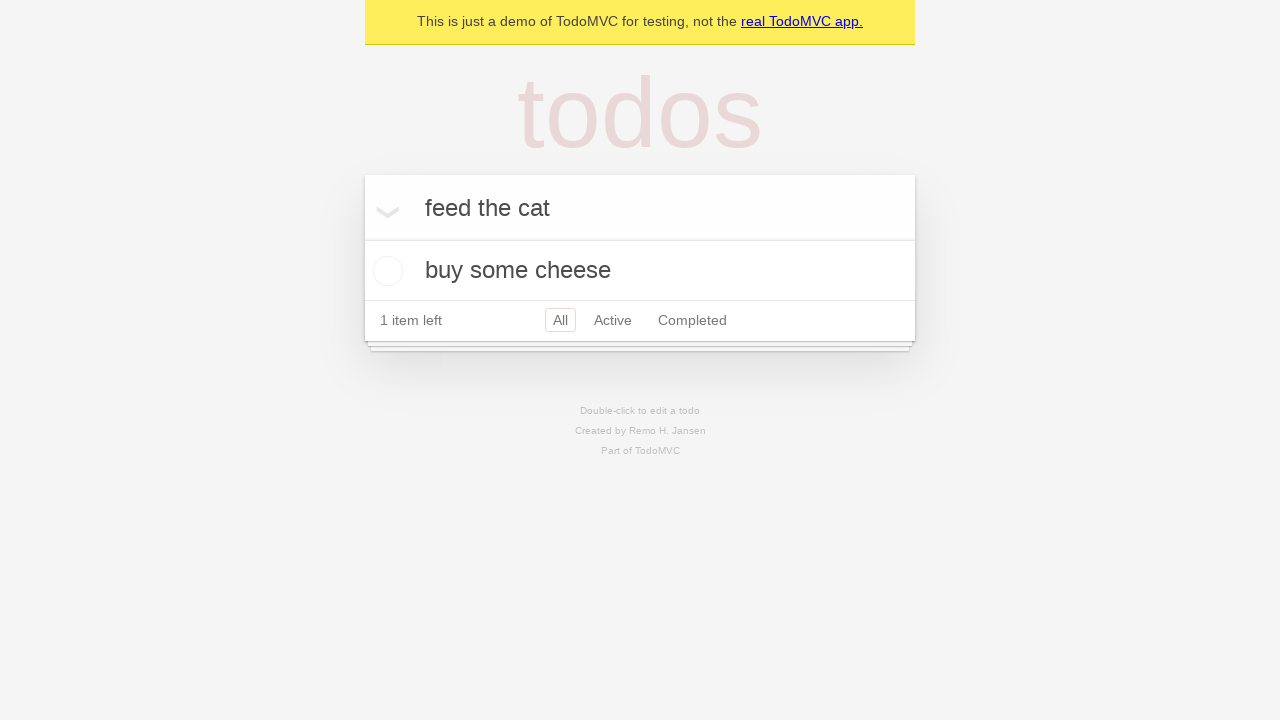

Pressed Enter to create second todo item on internal:attr=[placeholder="What needs to be done?"i]
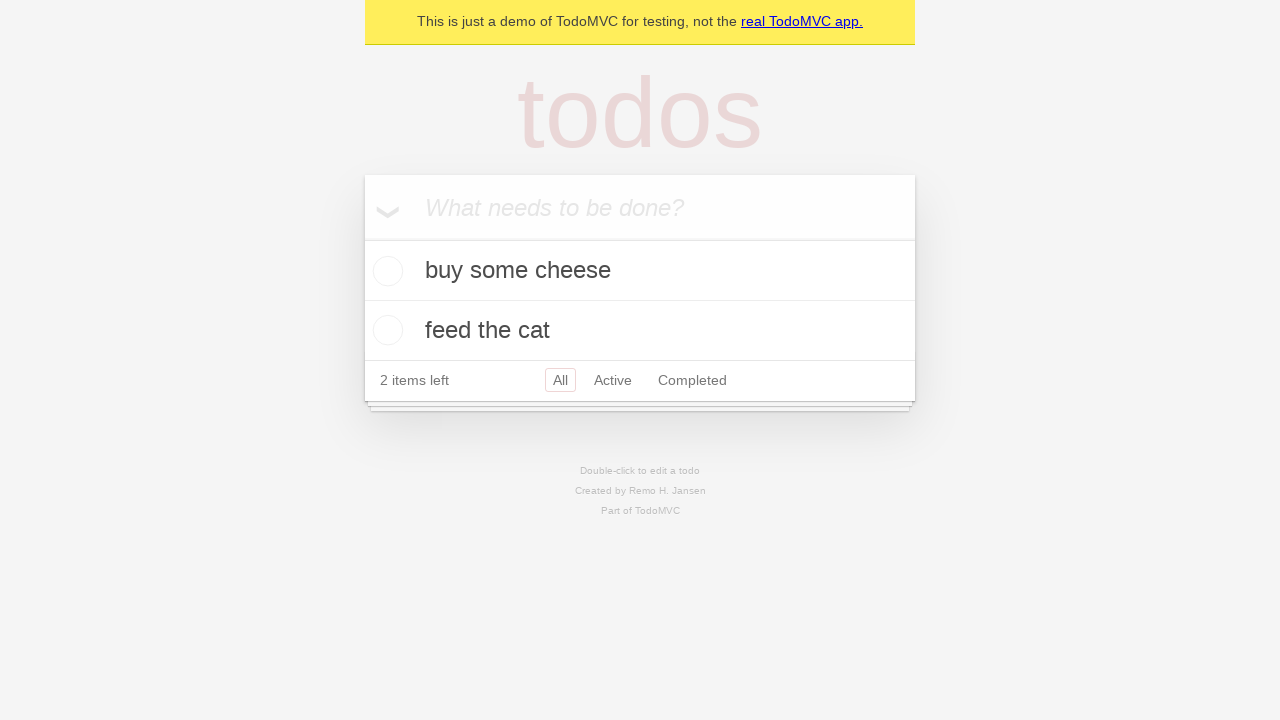

Filled new todo input with 'book a doctors appointment' on internal:attr=[placeholder="What needs to be done?"i]
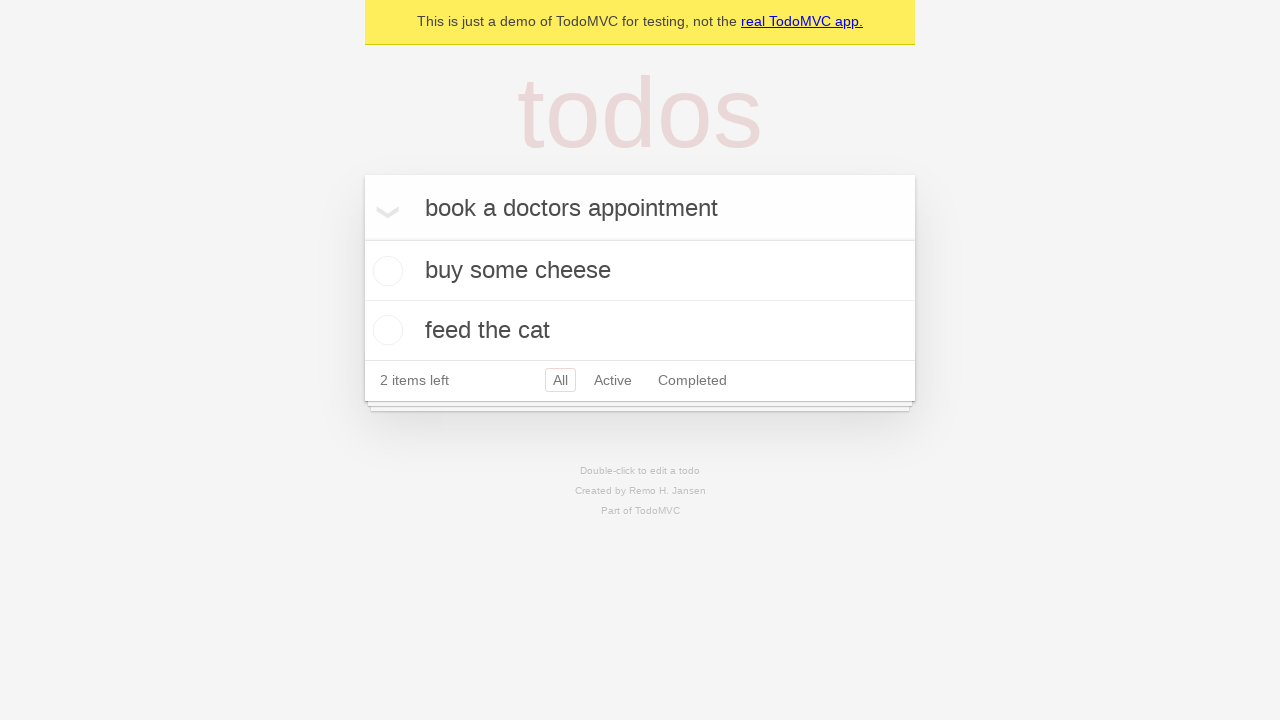

Pressed Enter to create third todo item on internal:attr=[placeholder="What needs to be done?"i]
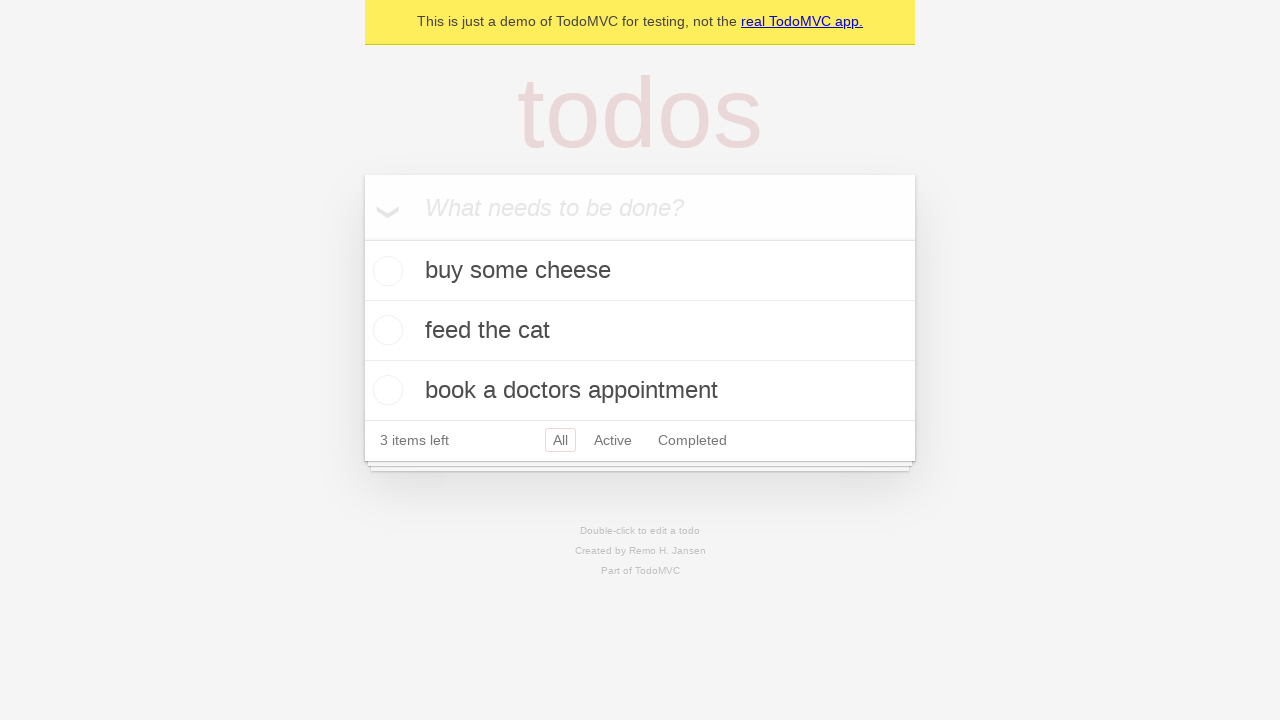

Waited for third todo item to appear
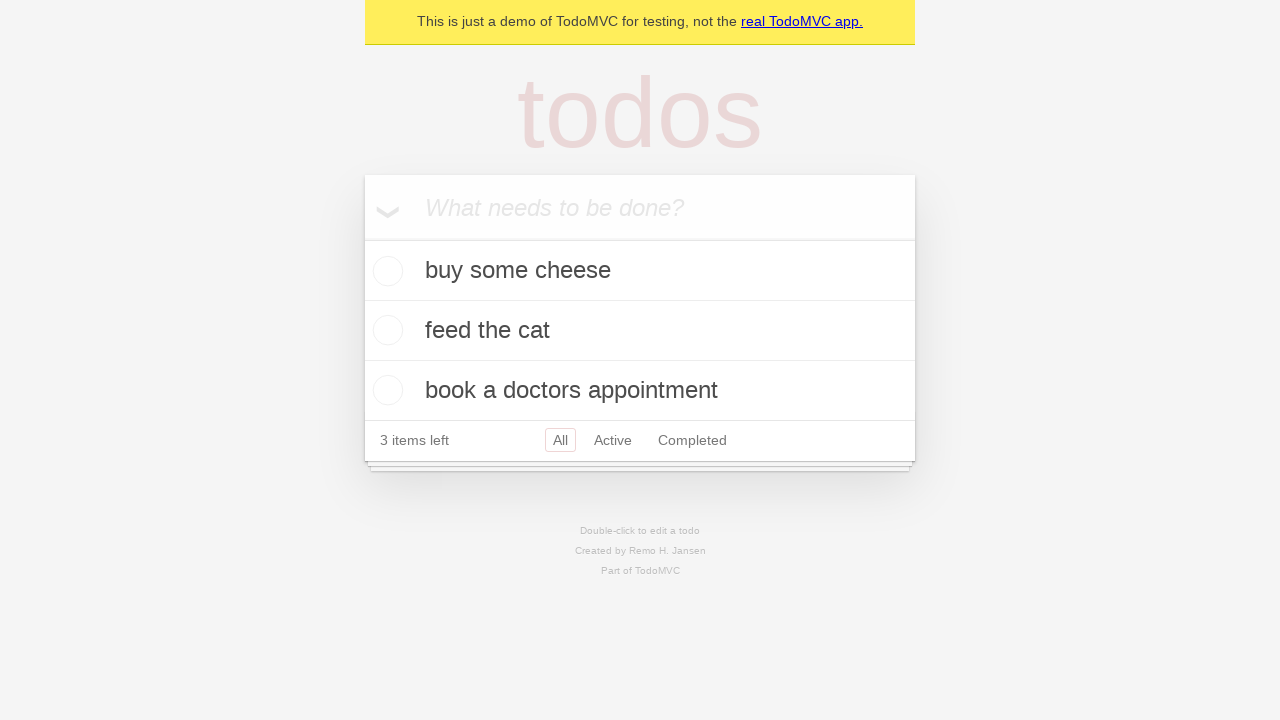

Double-clicked second todo item to enter edit mode at (640, 331) on internal:testid=[data-testid="todo-item"s] >> nth=1
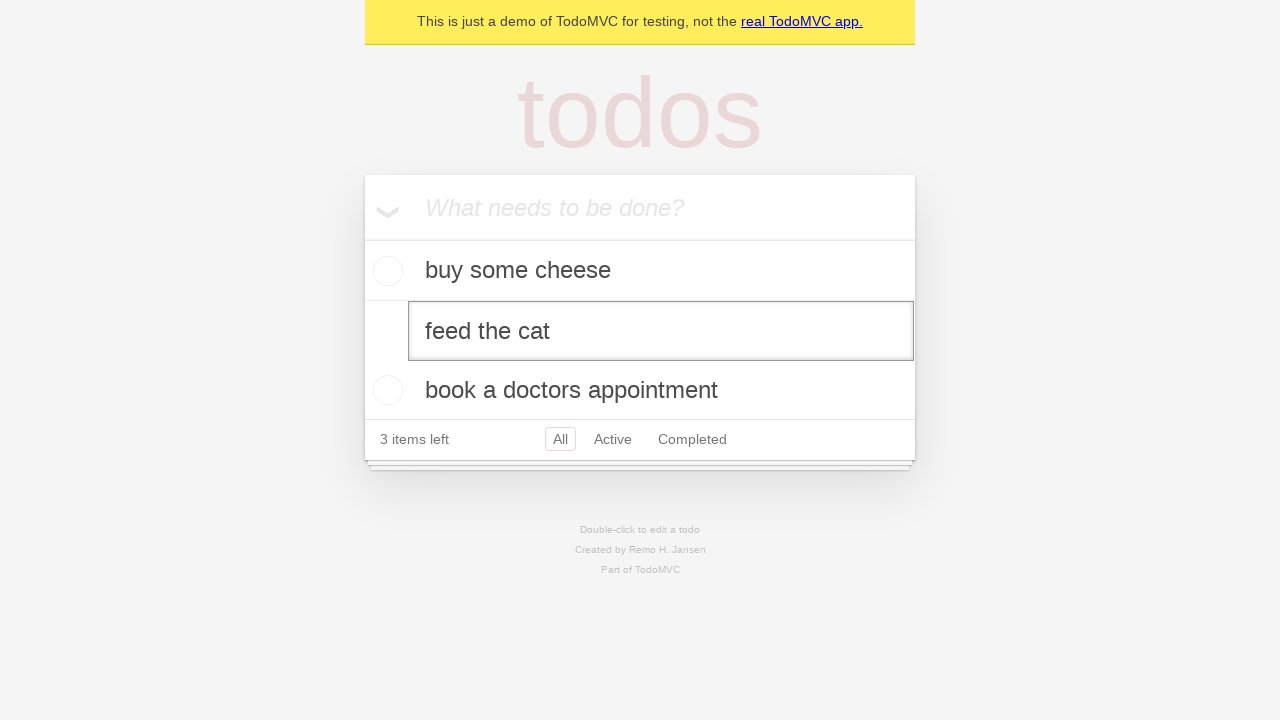

Filled edit field with '    buy some sausages    ' (with whitespace) on internal:testid=[data-testid="todo-item"s] >> nth=1 >> internal:role=textbox[nam
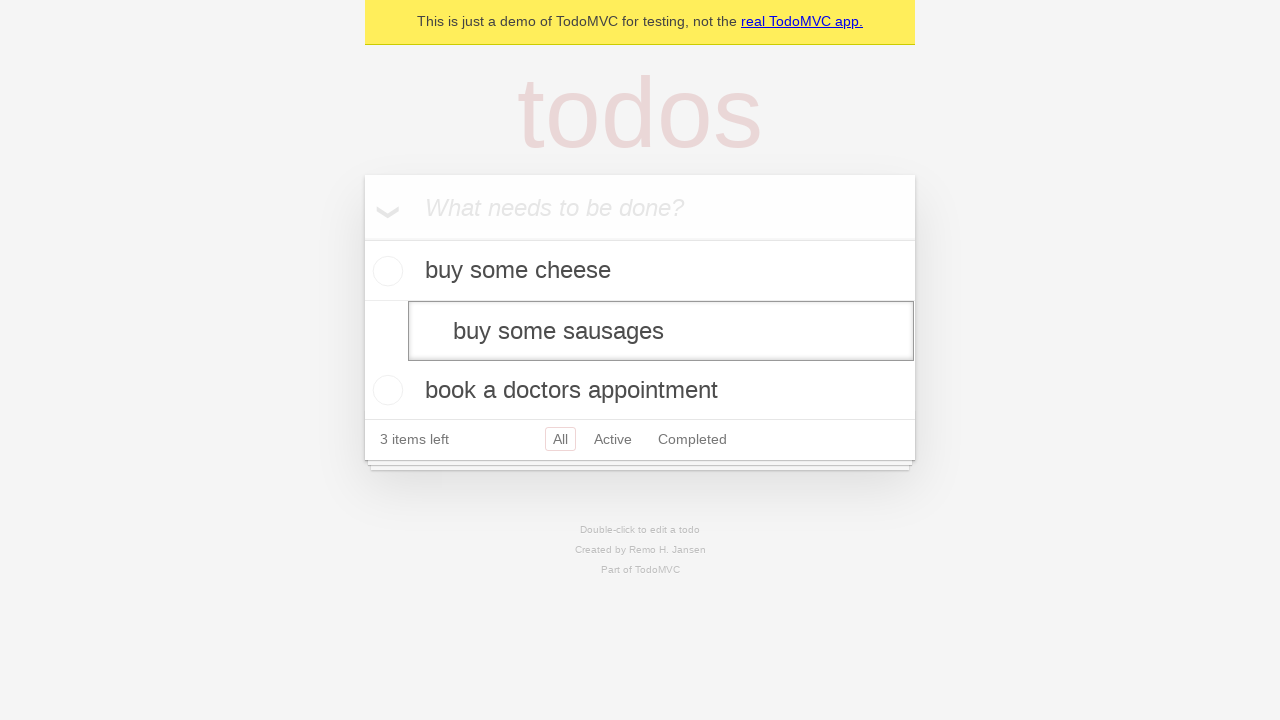

Pressed Enter to confirm edit and verify text is trimmed on internal:testid=[data-testid="todo-item"s] >> nth=1 >> internal:role=textbox[nam
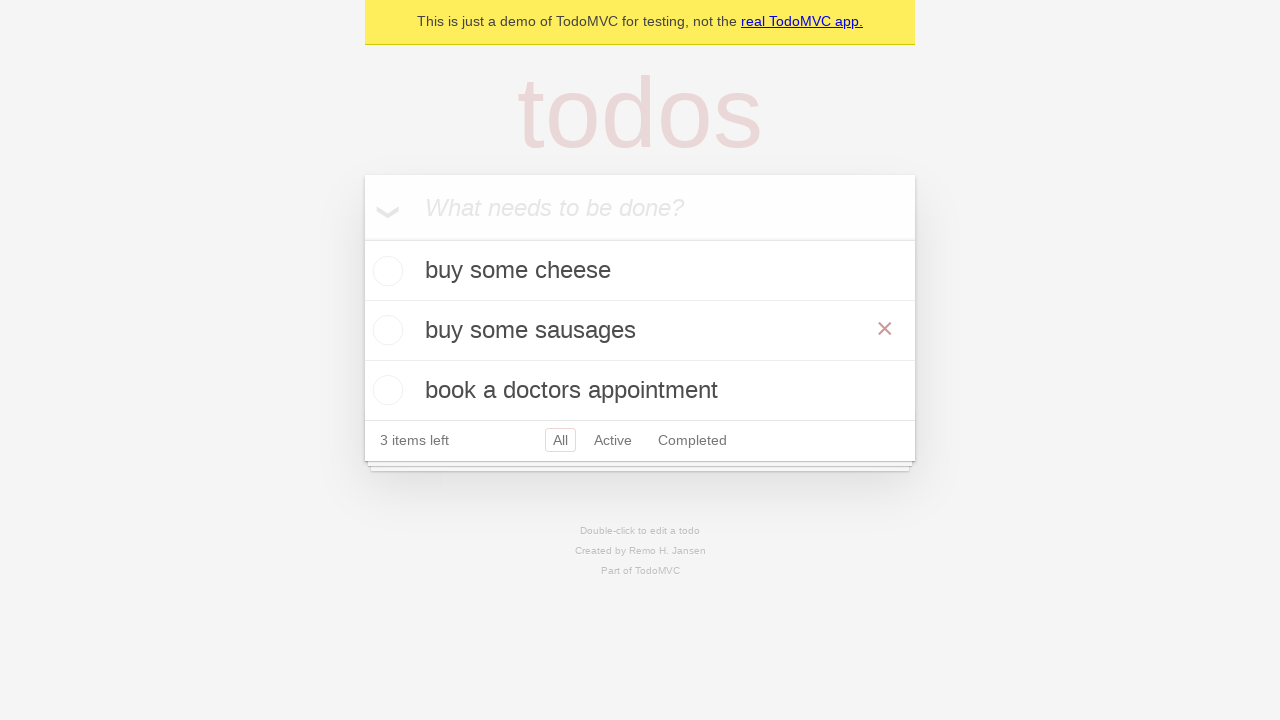

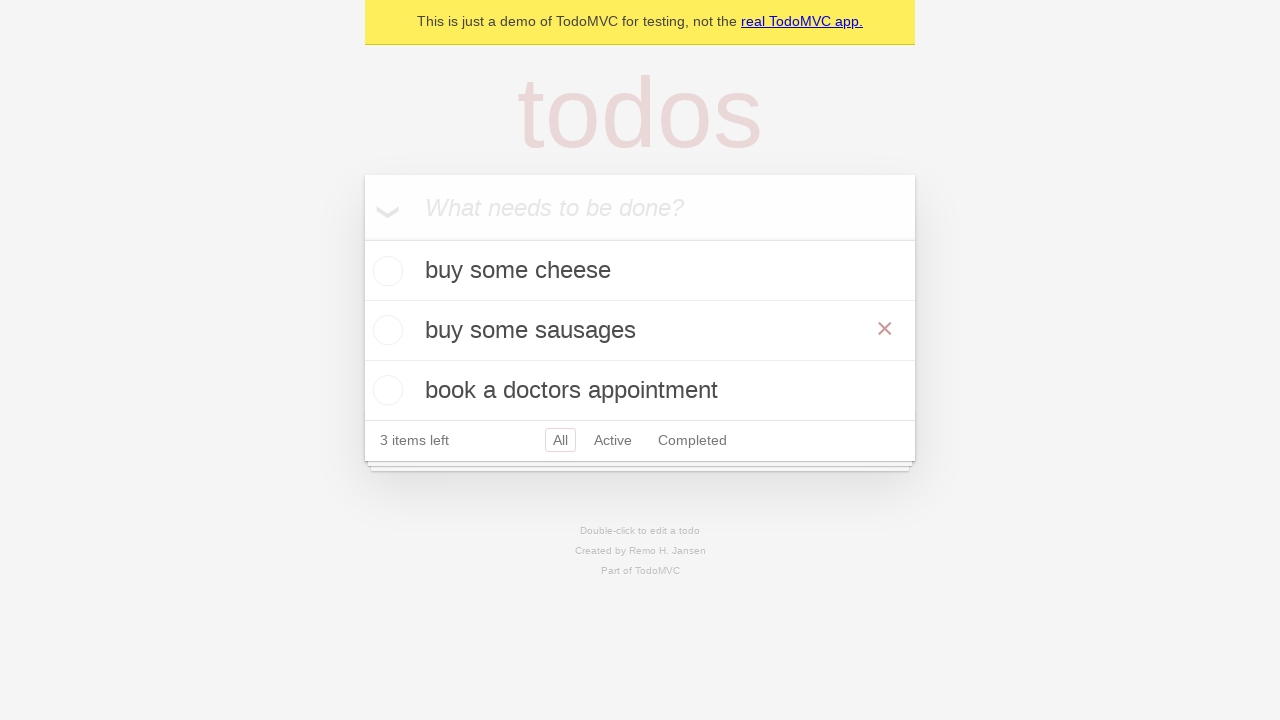